Tests drag and drop functionality by dragging an element from source to destination on jQuery UI demo page

Starting URL: https://jqueryui.com/droppable/

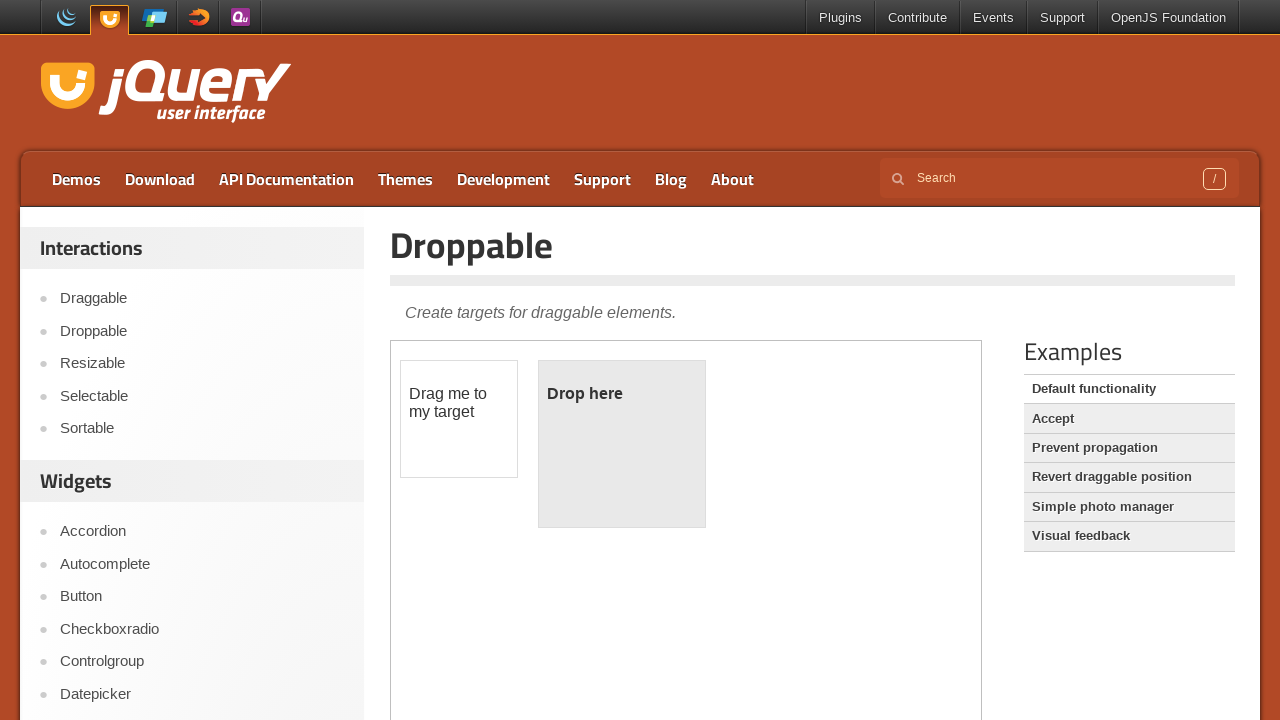

Located demo iframe
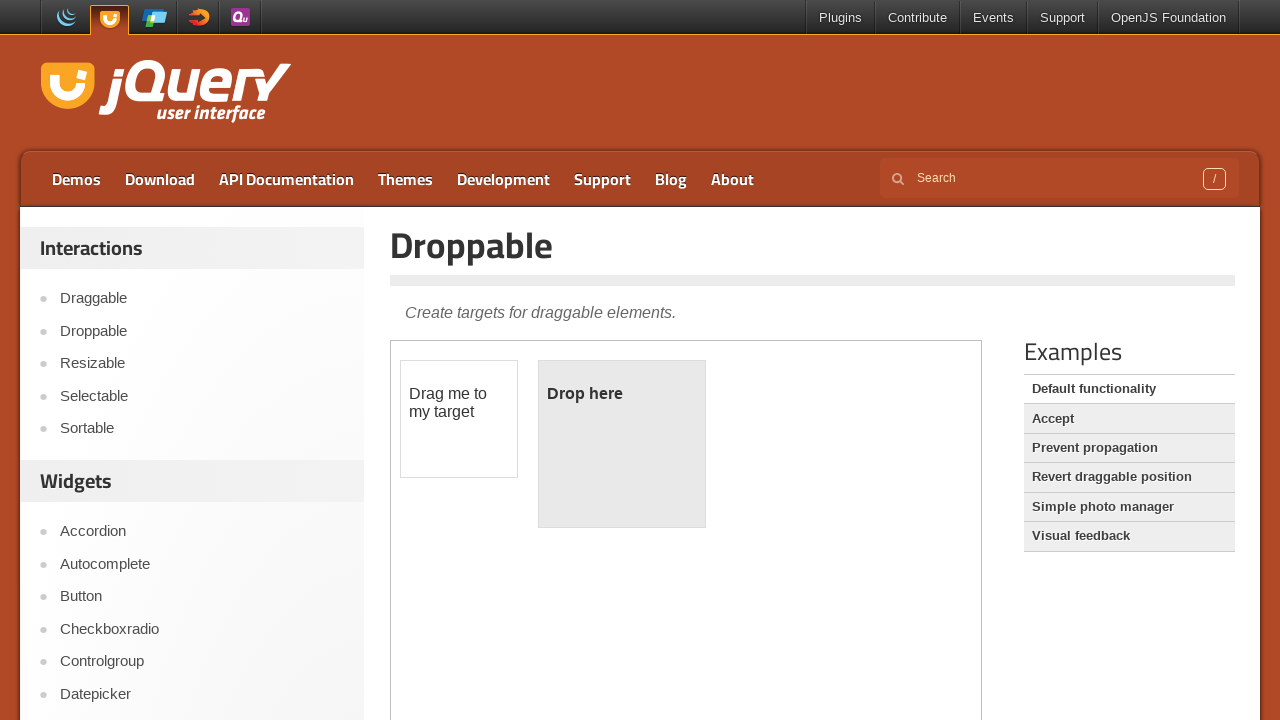

Located draggable element
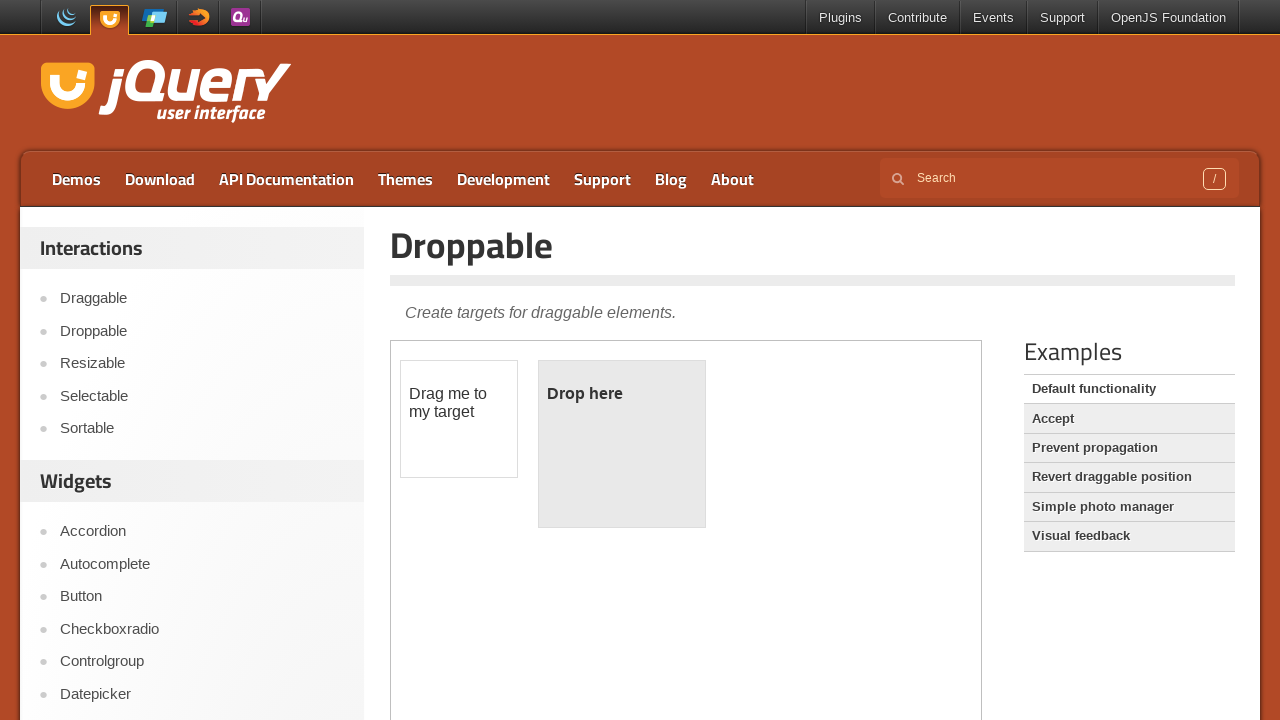

Located droppable element
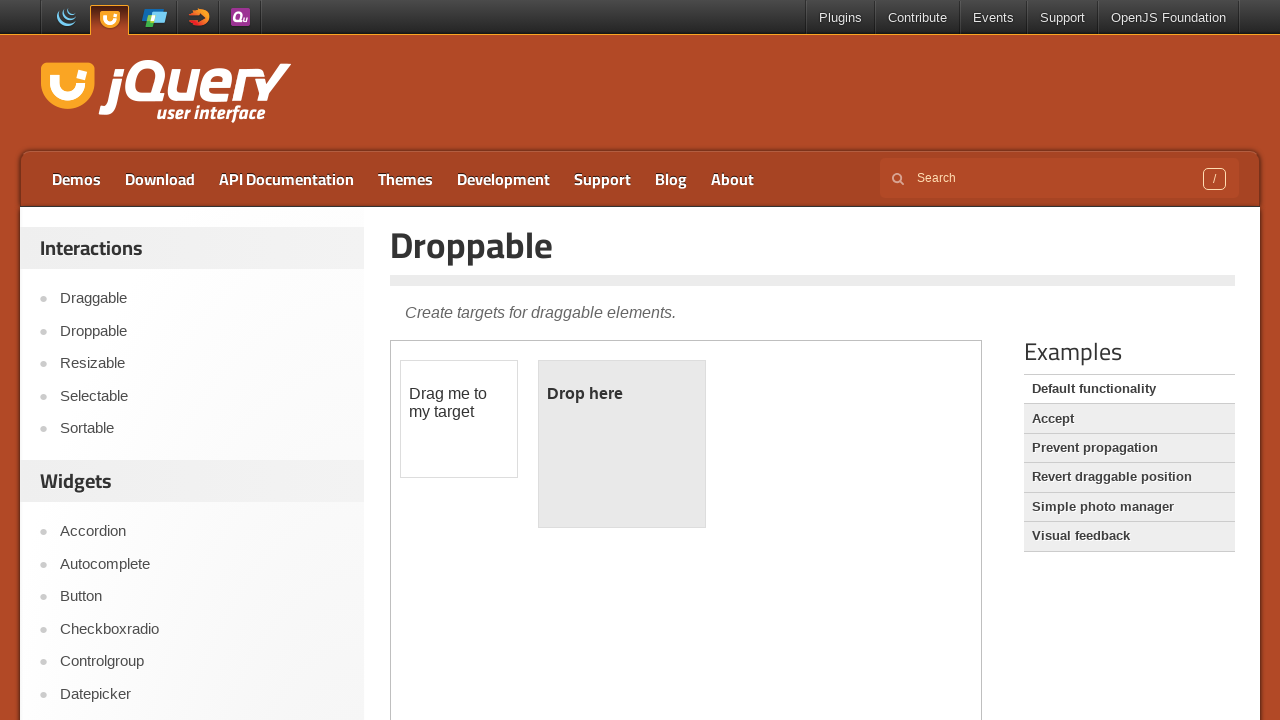

Dragged draggable element to droppable target at (622, 444)
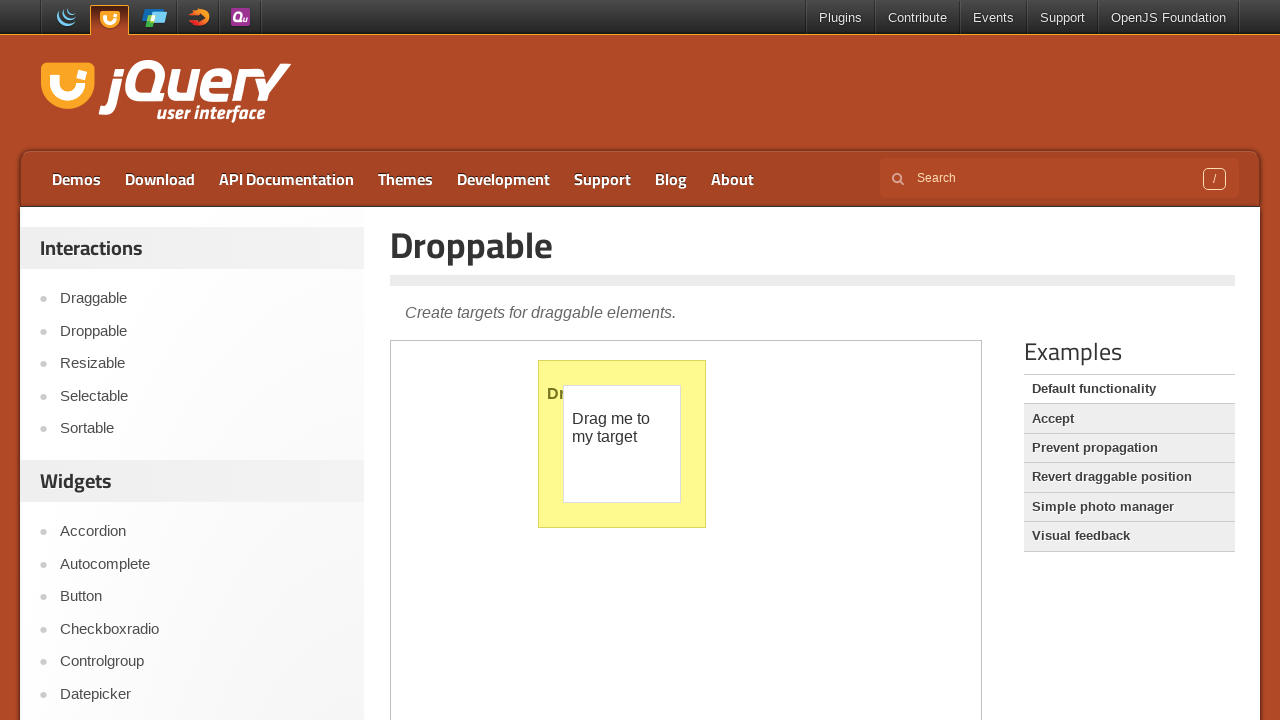

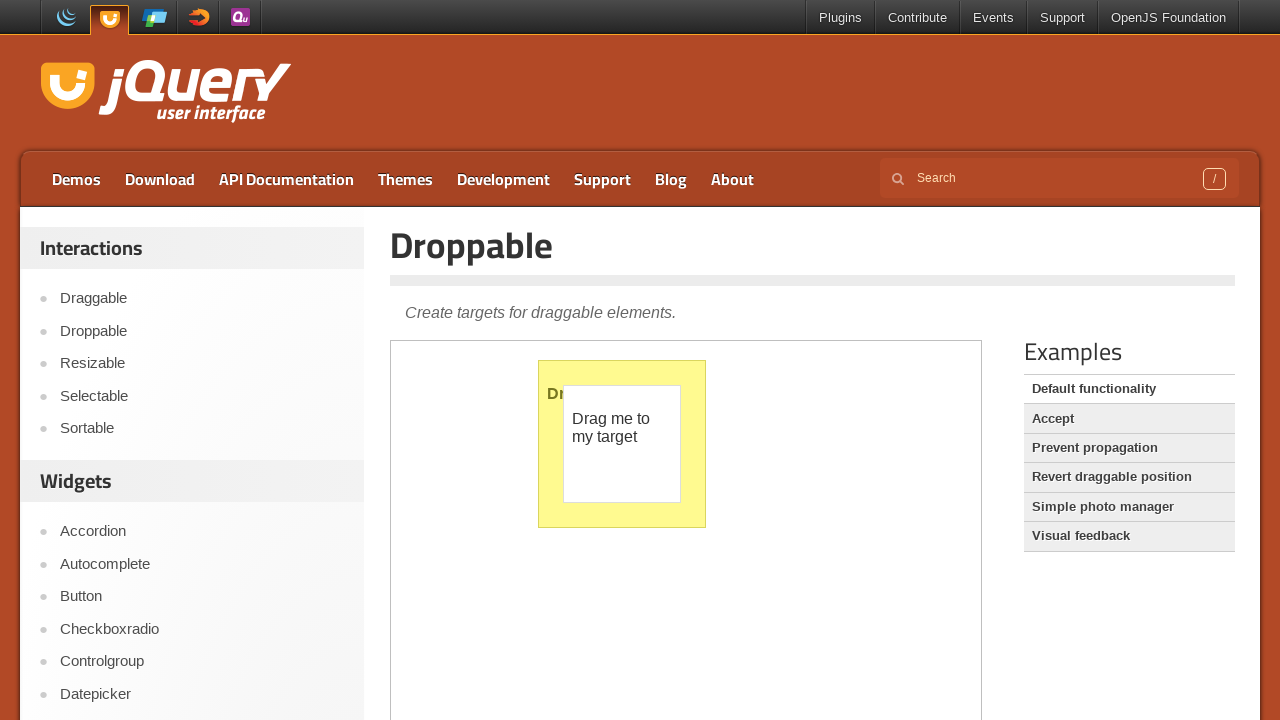